Tests file upload functionality by uploading a file and verifying the success message is displayed

Starting URL: https://practice.cydeo.com/upload

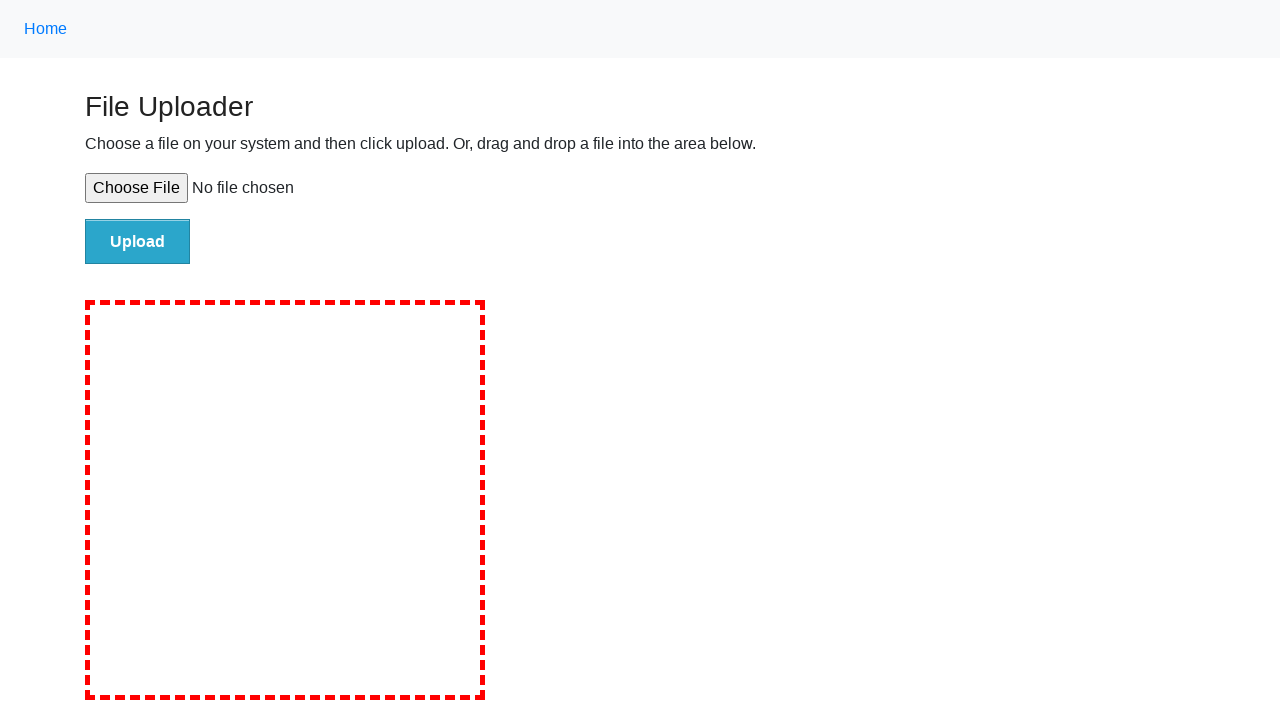

Created temporary test file for upload
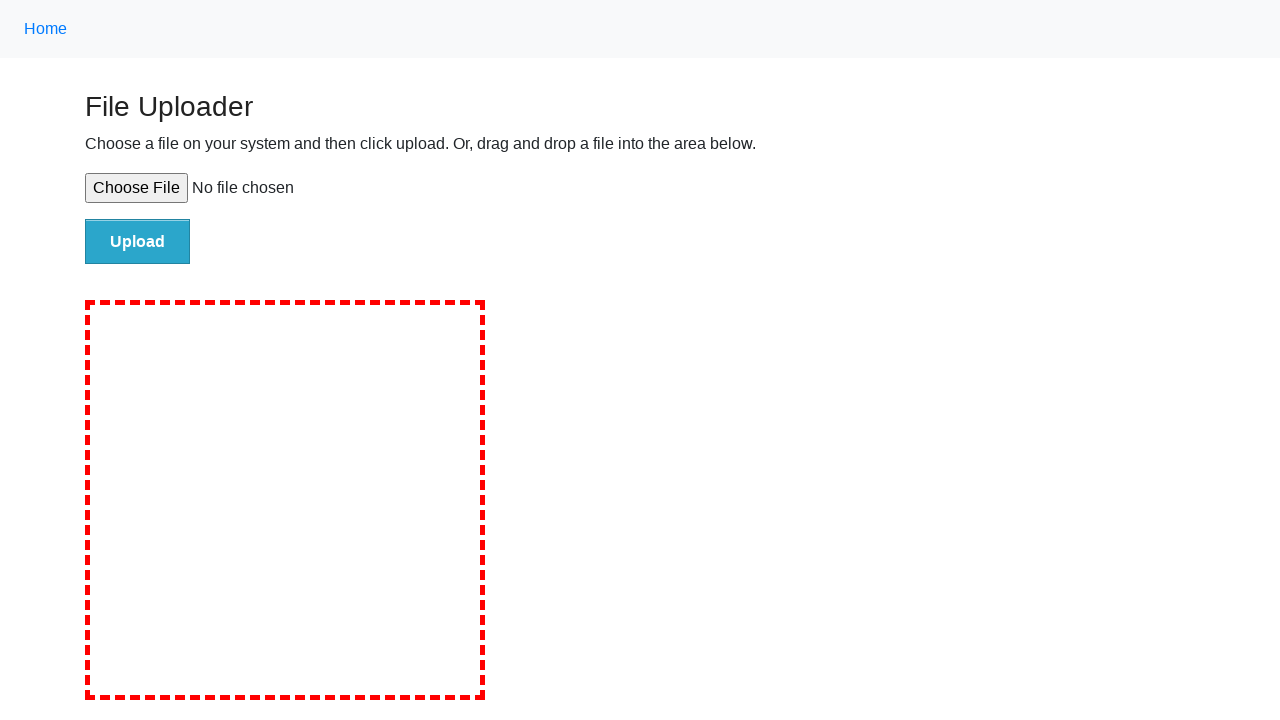

Selected test file for upload using file input element
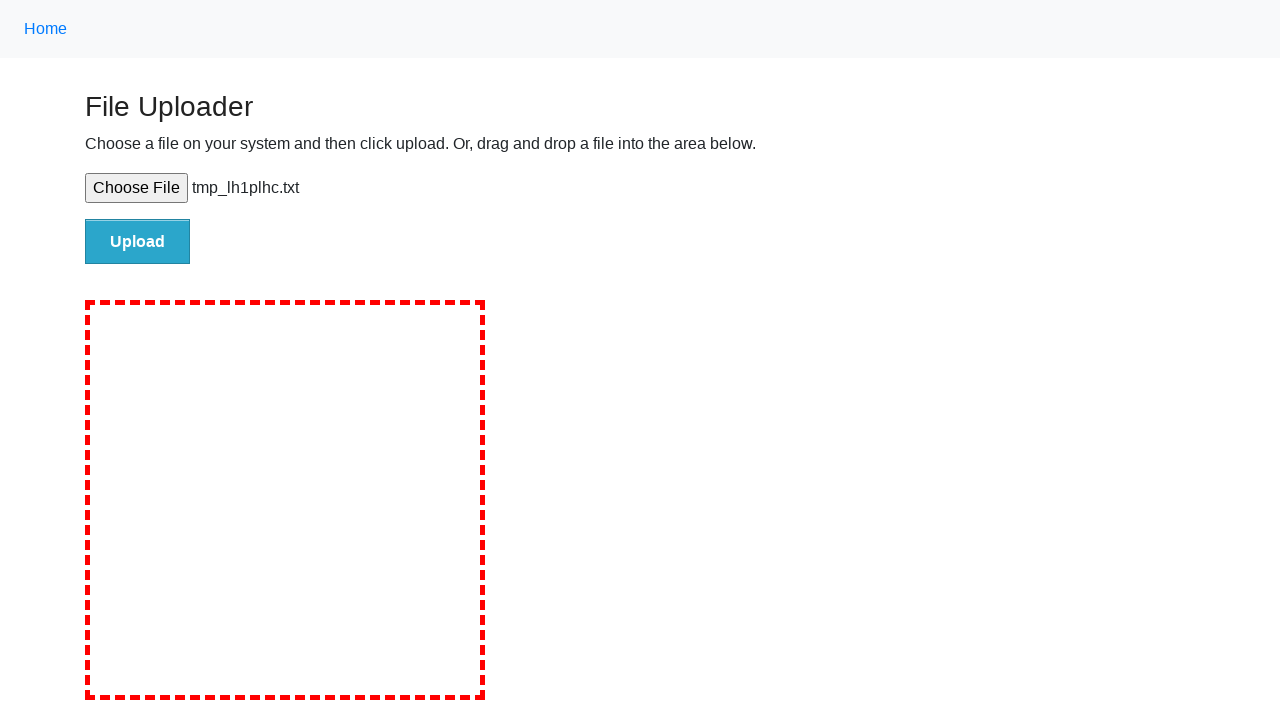

Clicked upload button to submit file at (138, 241) on #file-submit
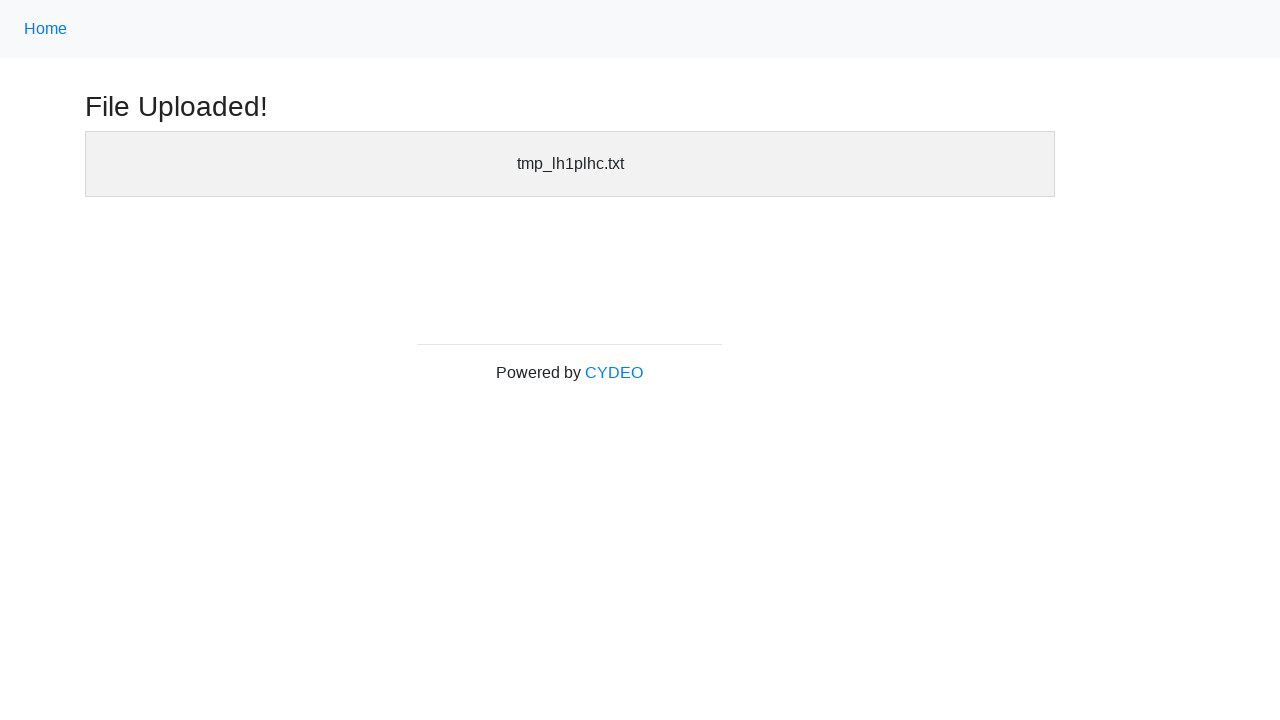

Success message header became visible
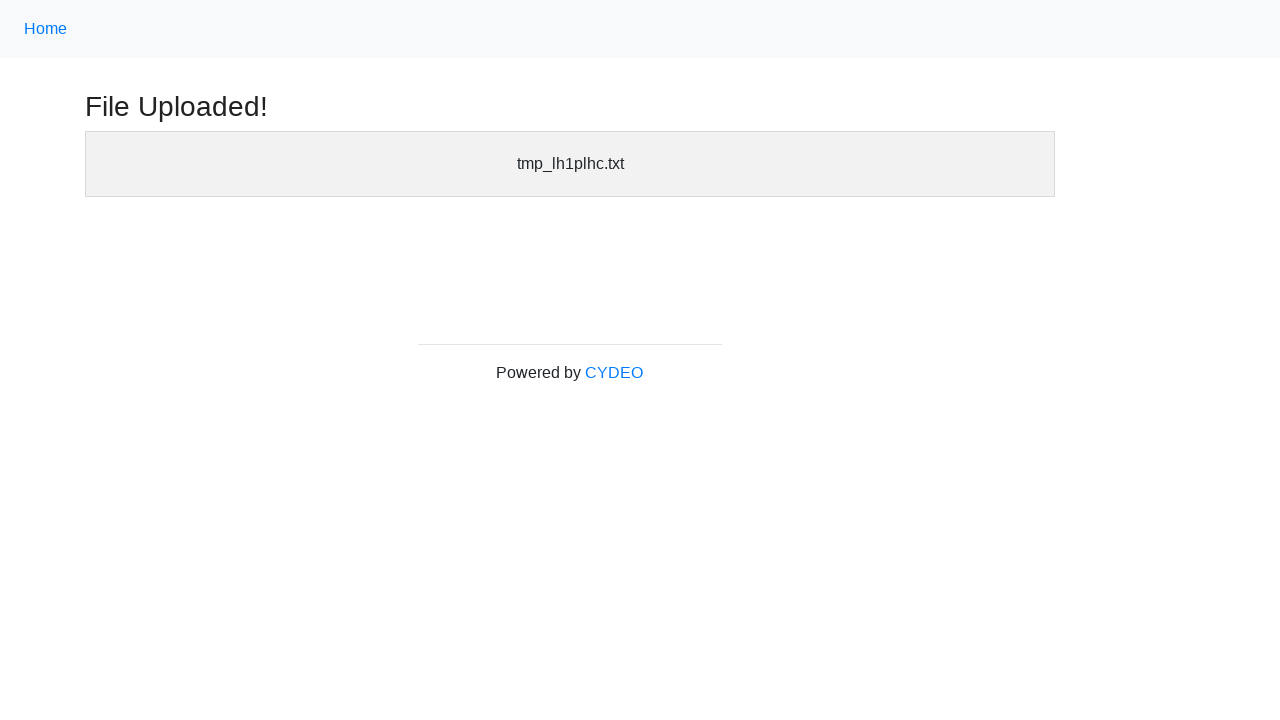

Verified success message header is visible
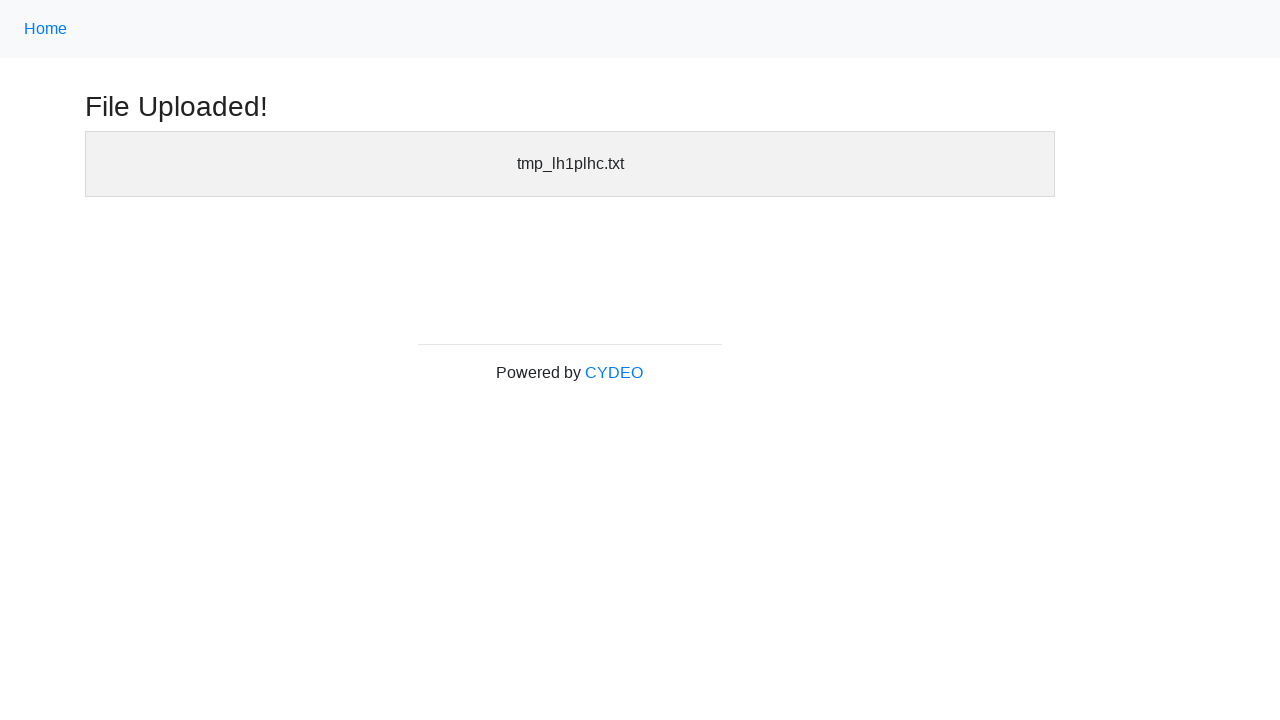

Cleaned up temporary test file
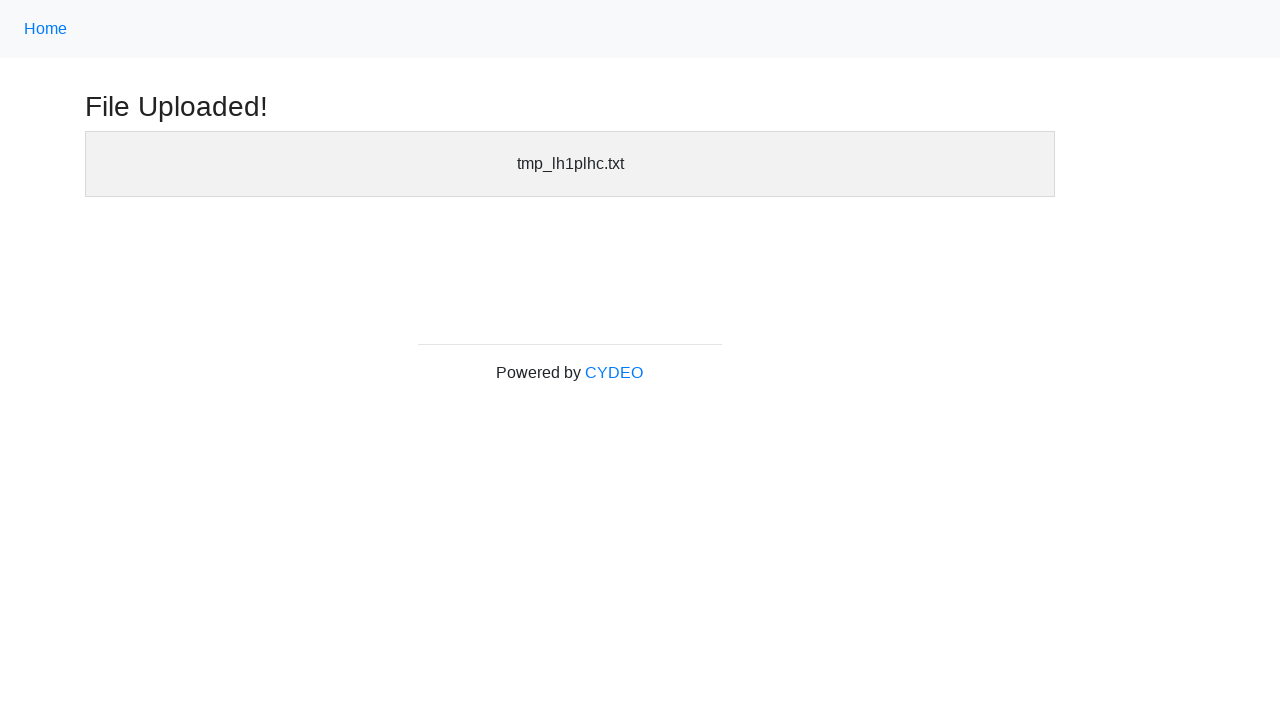

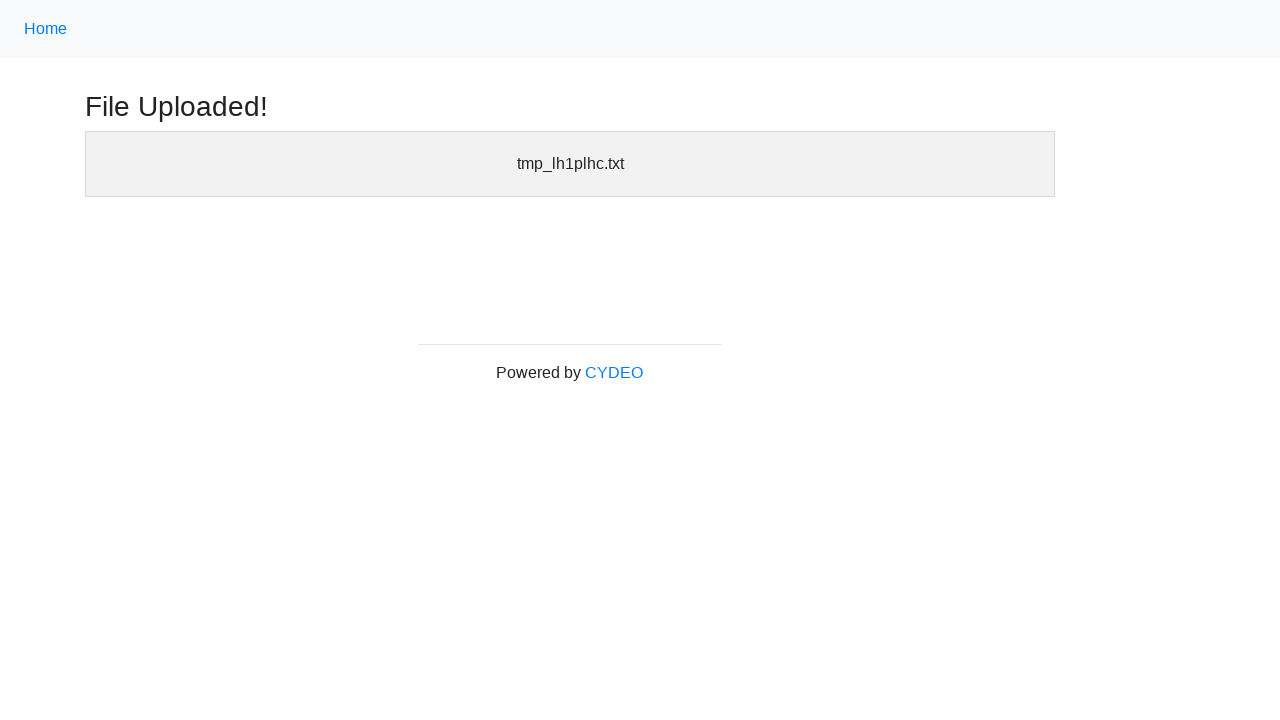